Navigates to Python.org and verifies that upcoming events are displayed in the event widget section

Starting URL: https://www.python.org/

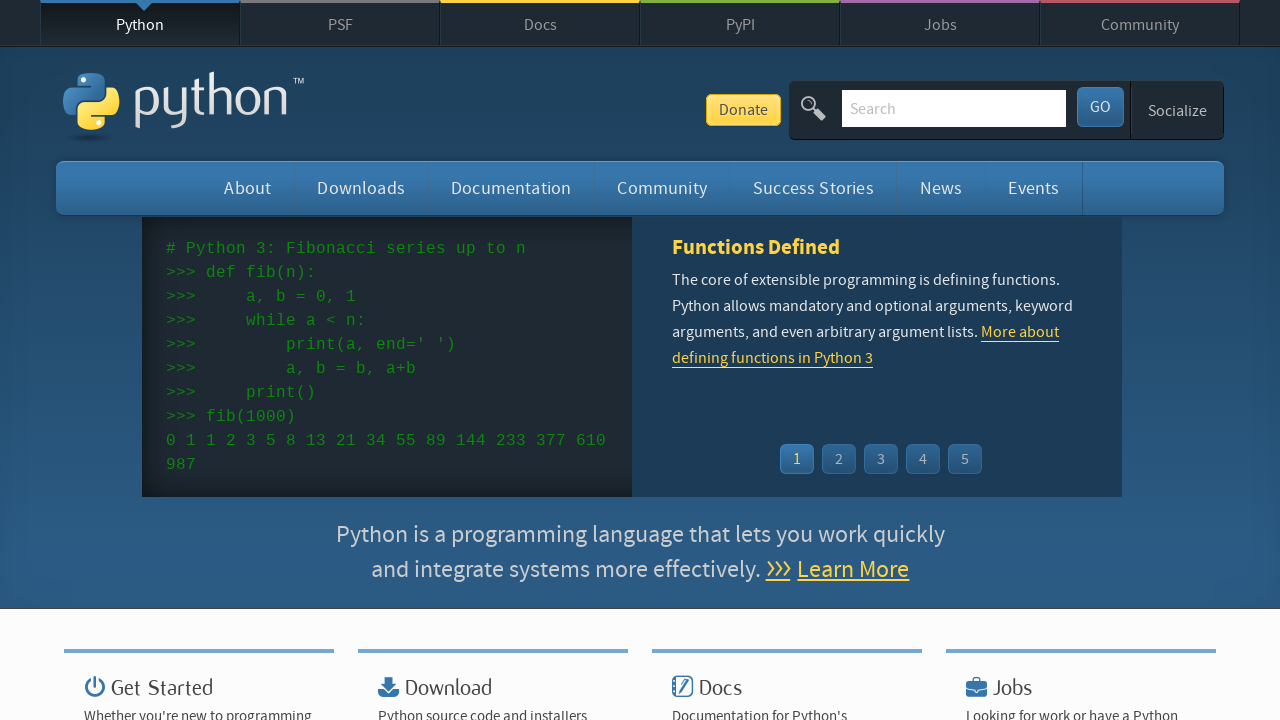

Navigated to https://www.python.org/
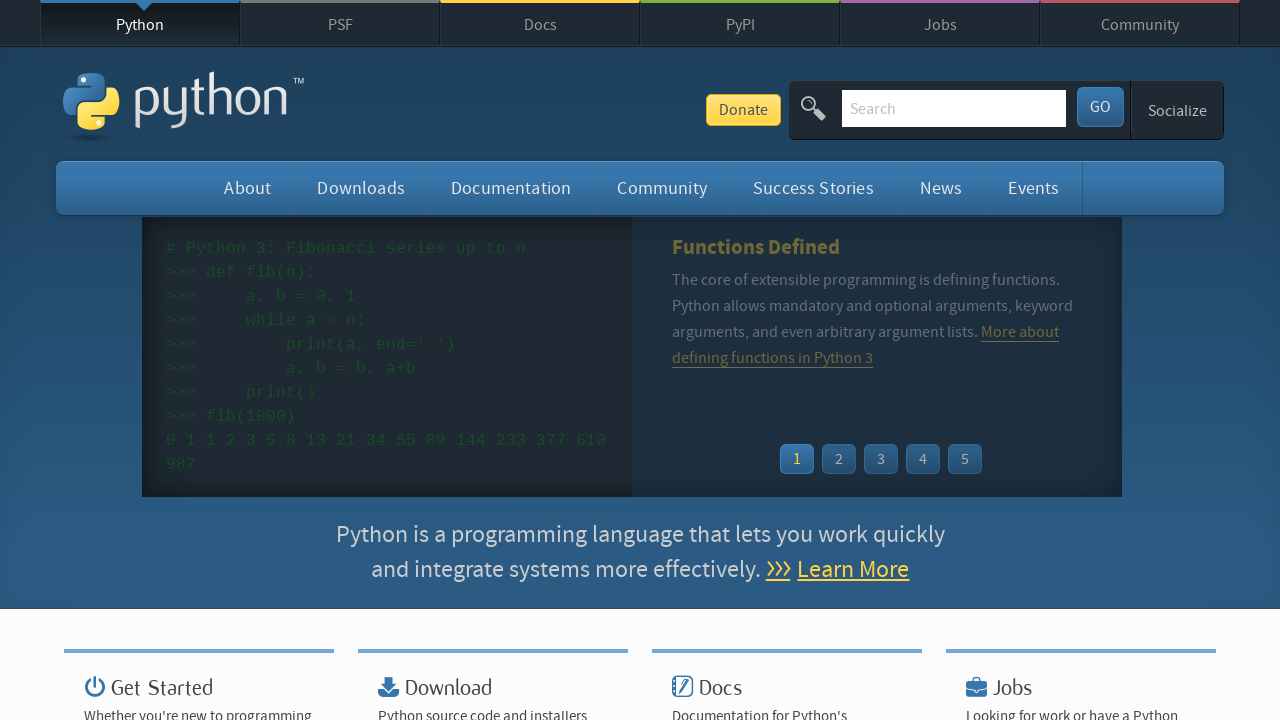

Event widget time elements loaded
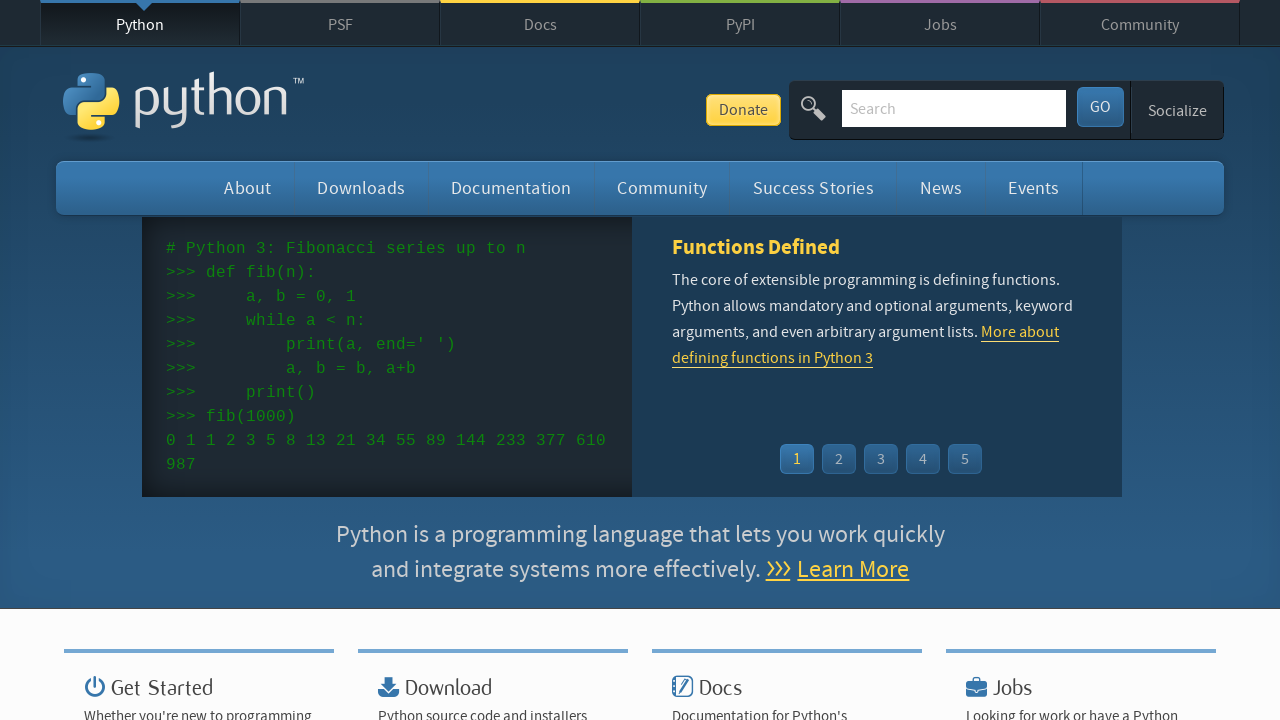

Event widget links loaded
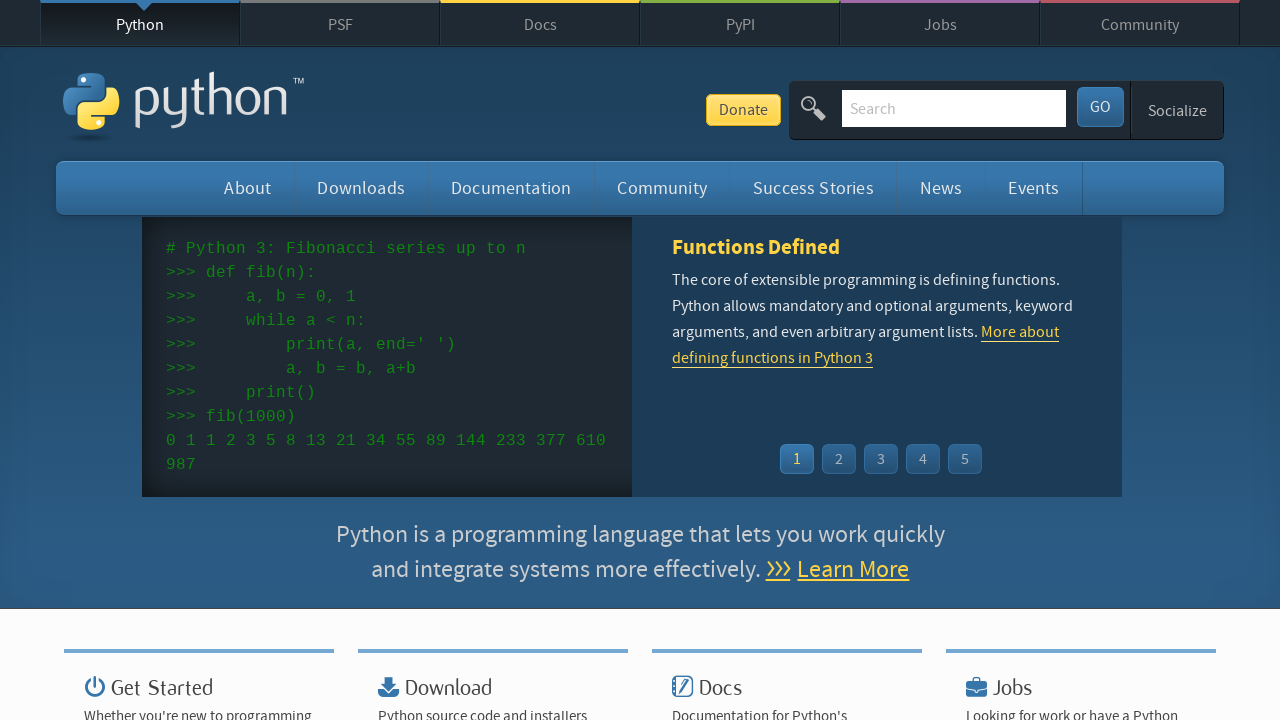

Retrieved all event time elements from widget
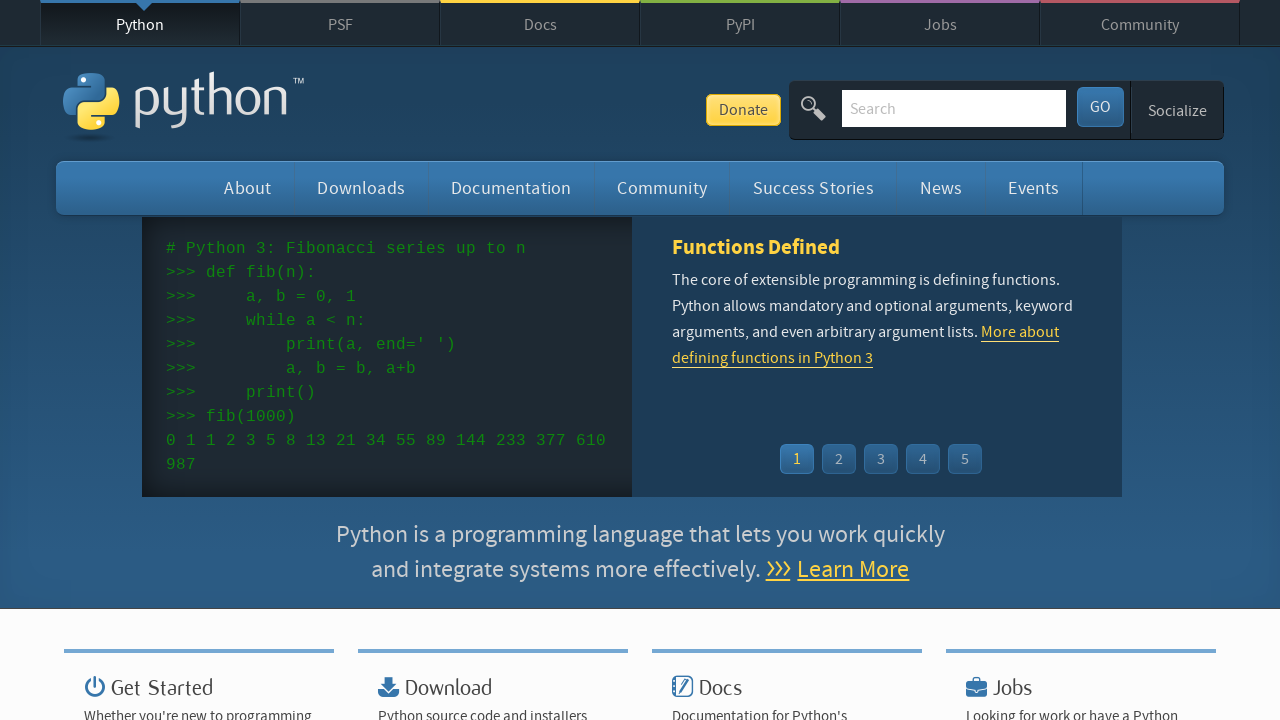

Retrieved all event name elements from widget
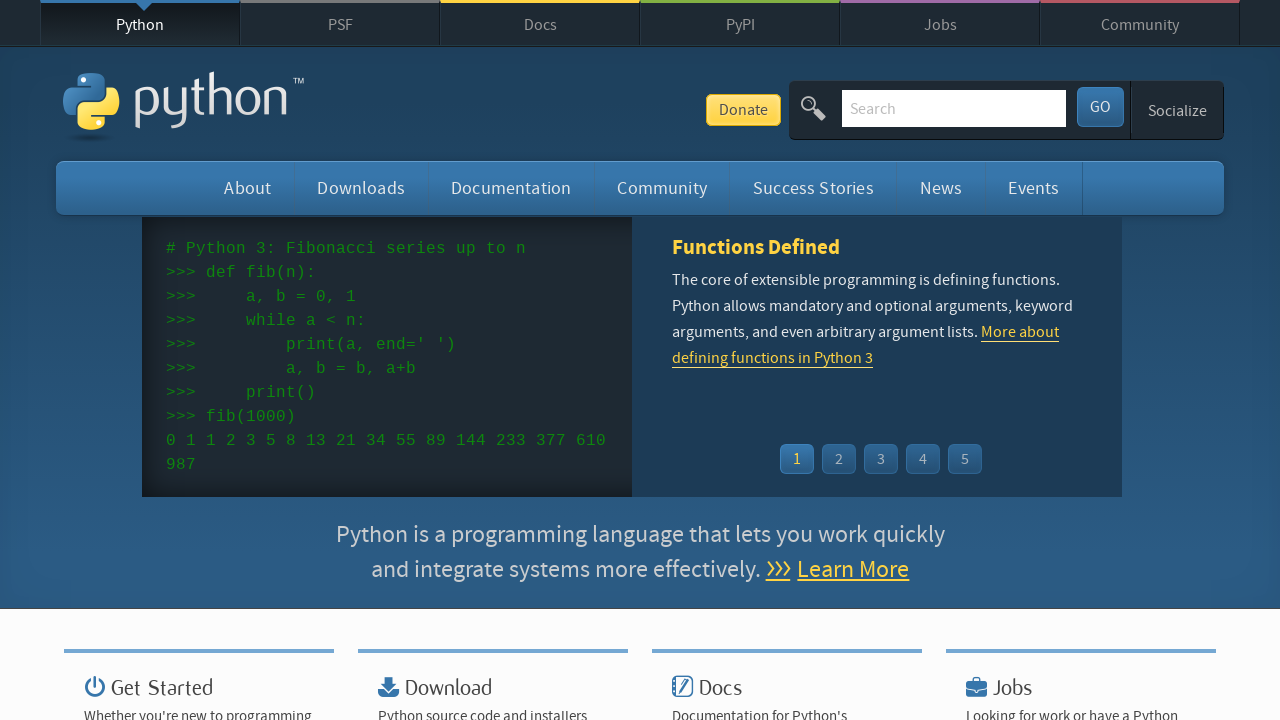

Verified that event times are present in the widget
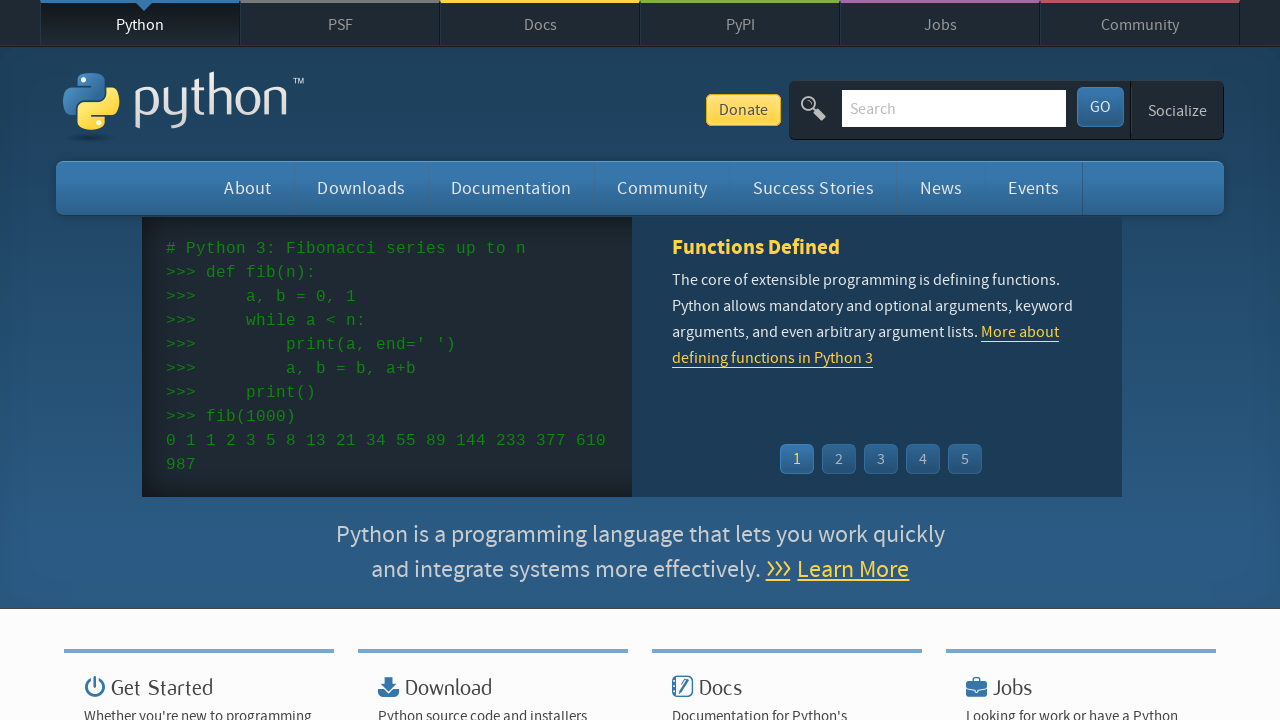

Verified that event names are present in the widget
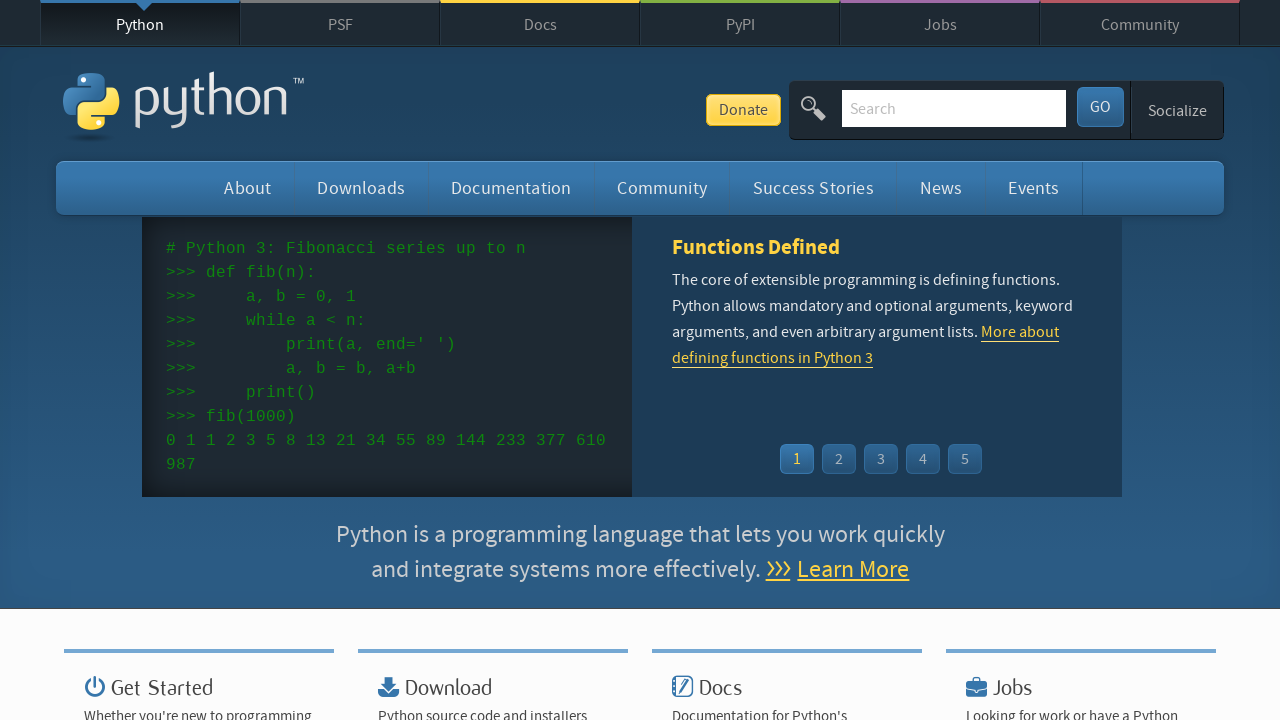

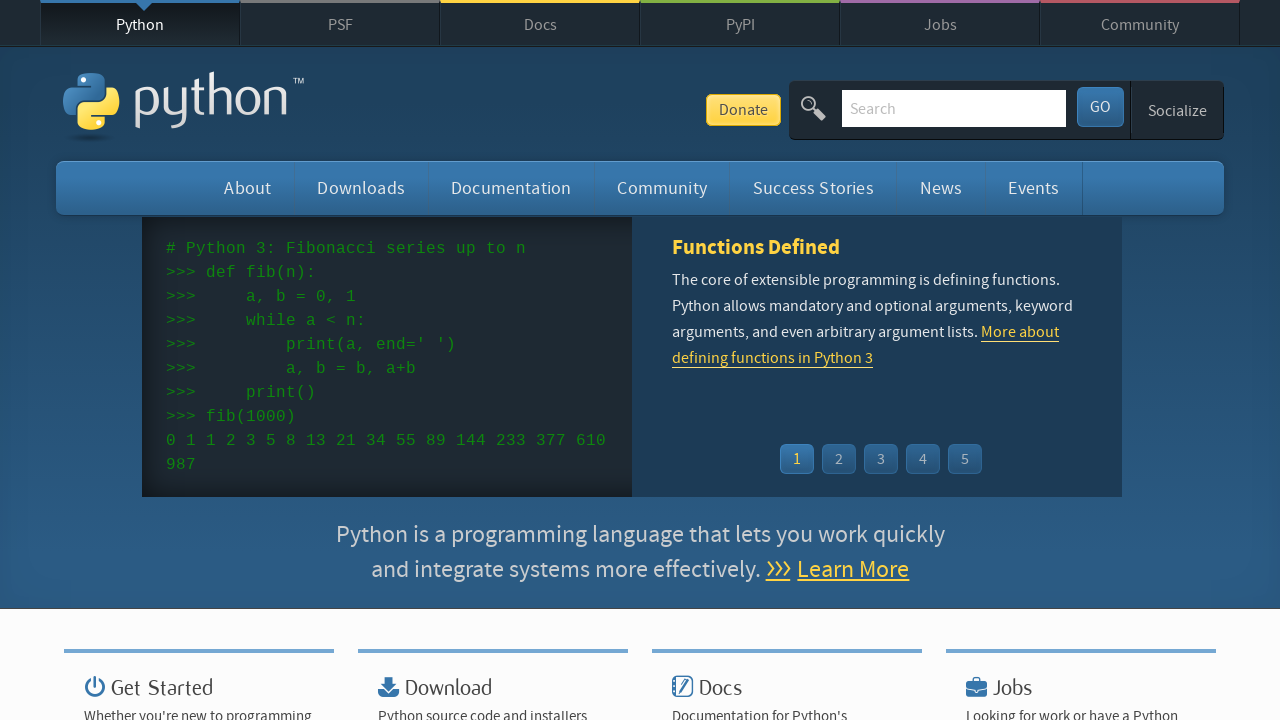